Navigates to MoneyControl financial website and verifies that the Nifty50 market data table row is displayed in the market action section.

Starting URL: https://www.moneycontrol.com/

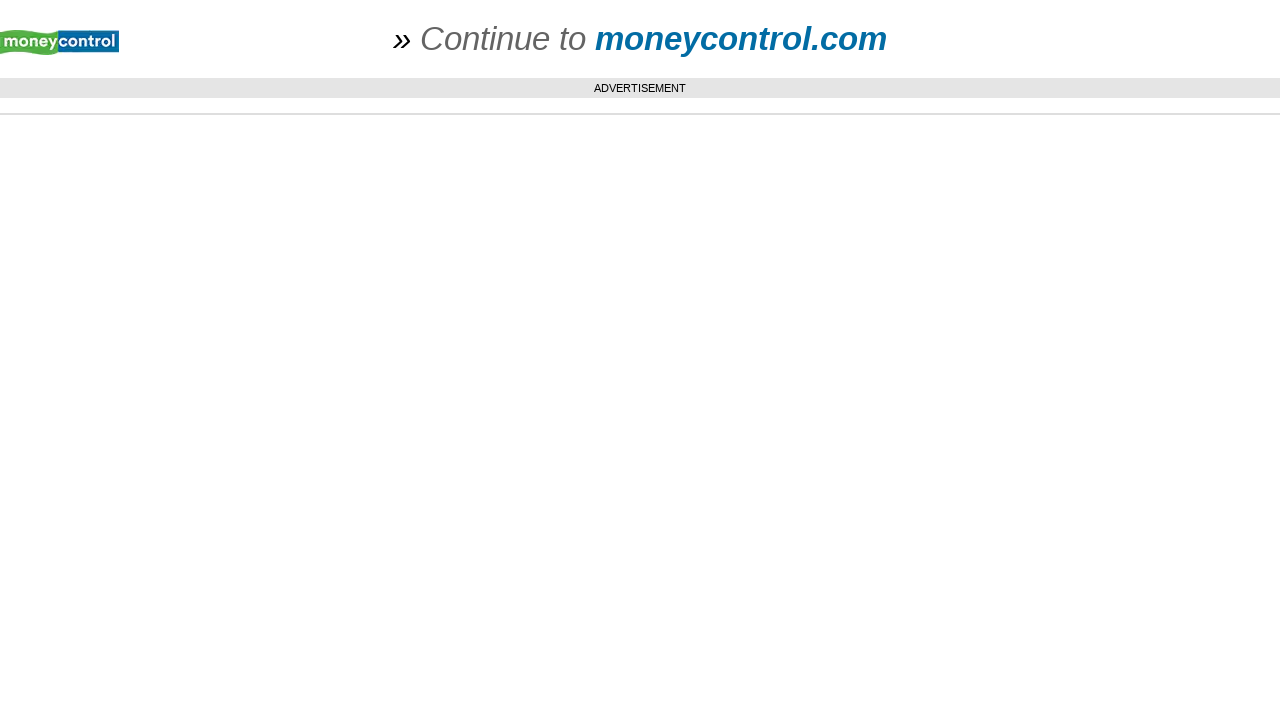

Navigated to MoneyControl financial website
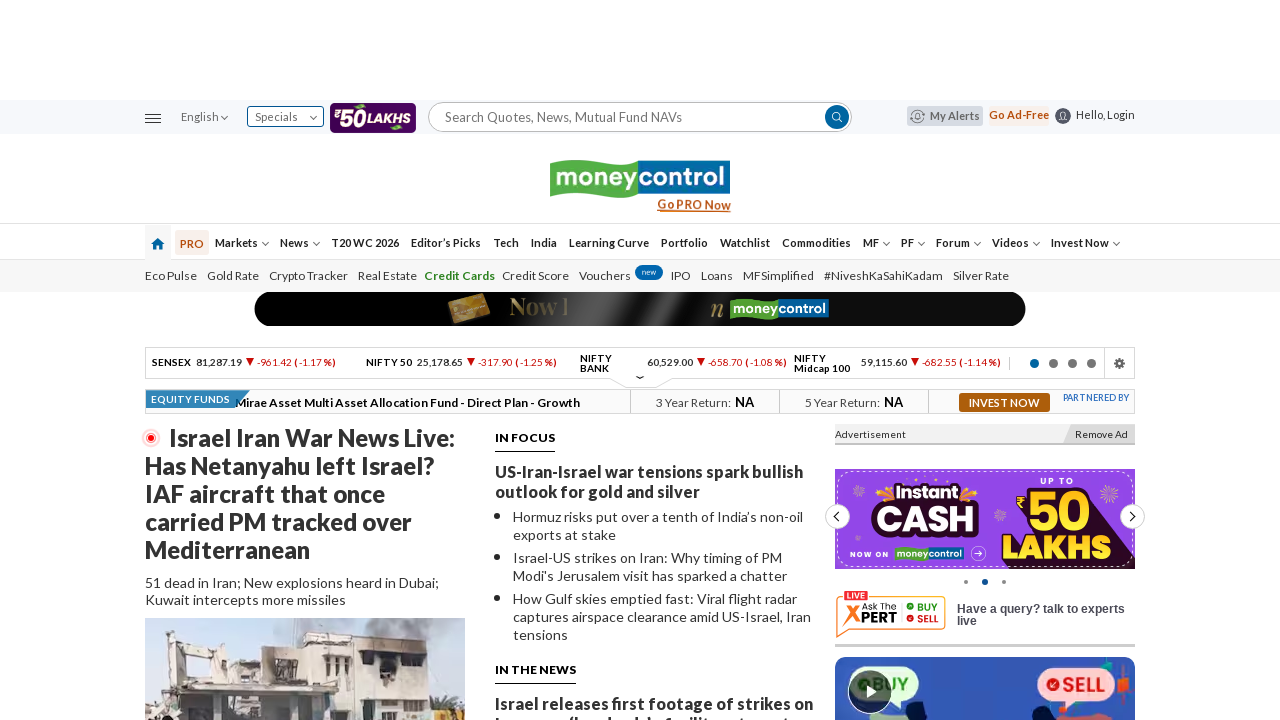

Market action section loaded with Nifty50 market data table row displayed
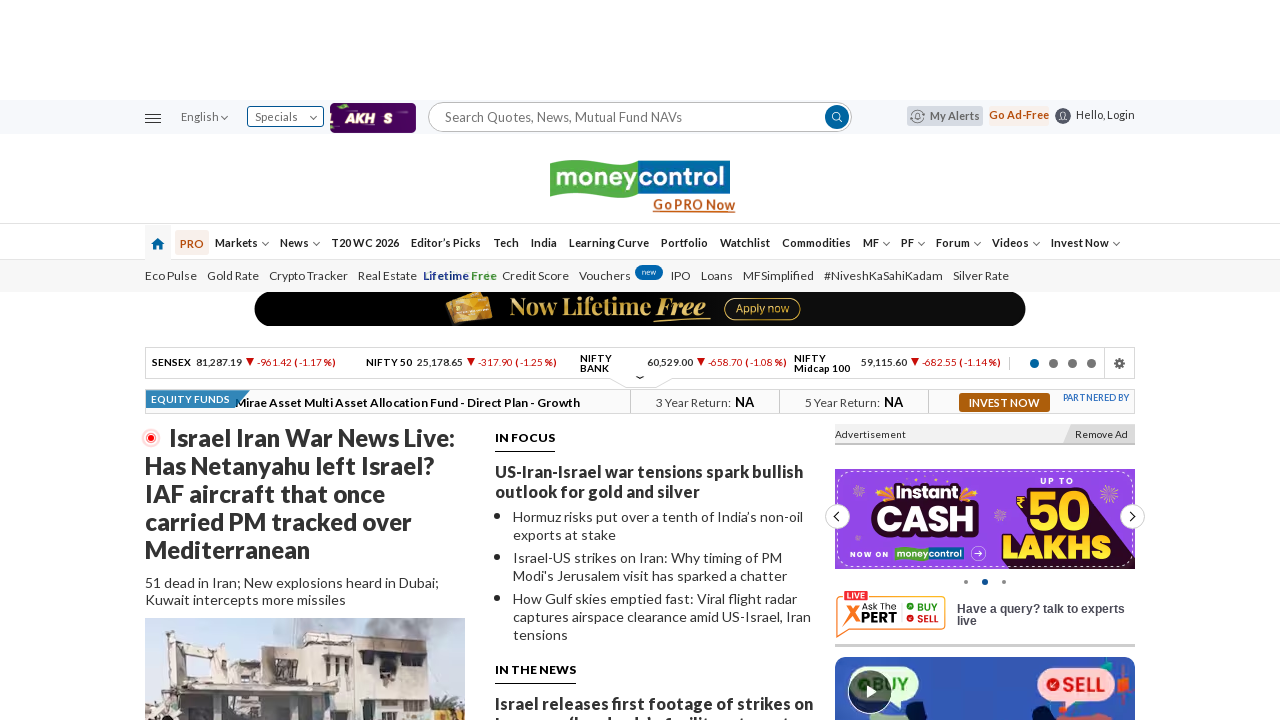

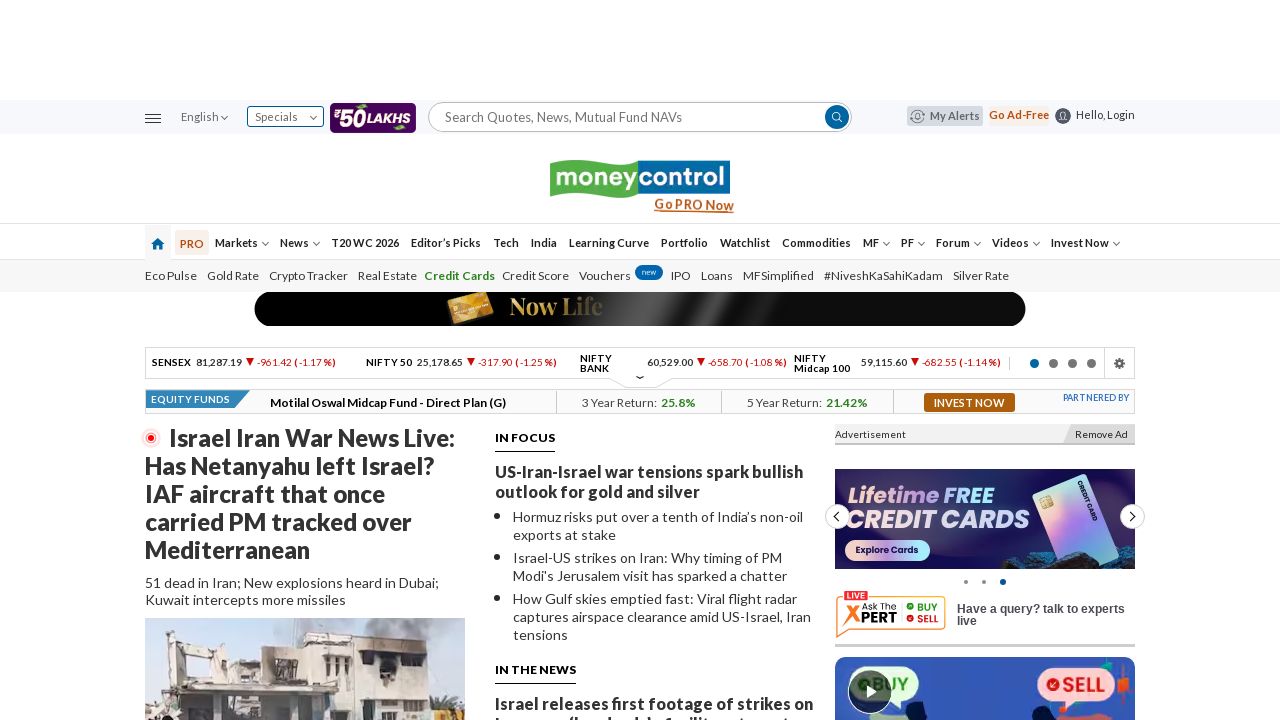